Tests file generation functionality by entering text and creating a downloadable file on LambdaTest playground

Starting URL: https://www.lambdatest.com/selenium-playground/generate-file-to-download-demo

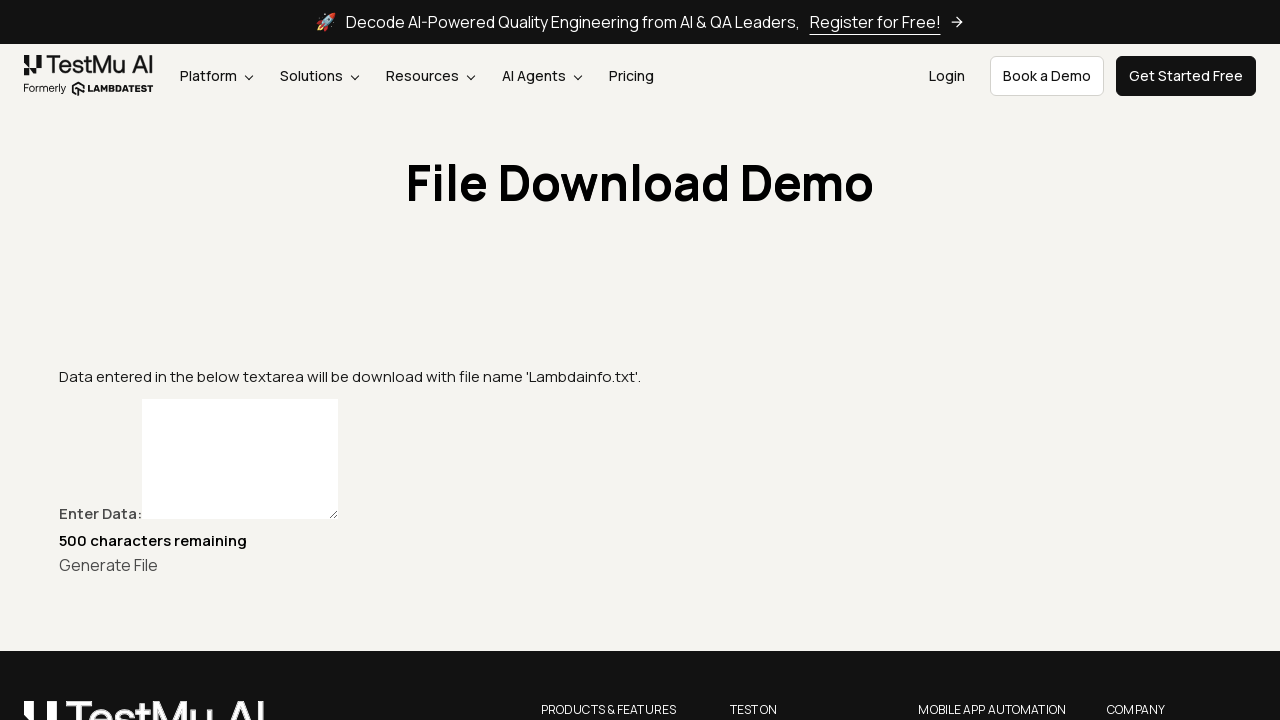

Filled textbox with content for file generation on #textbox
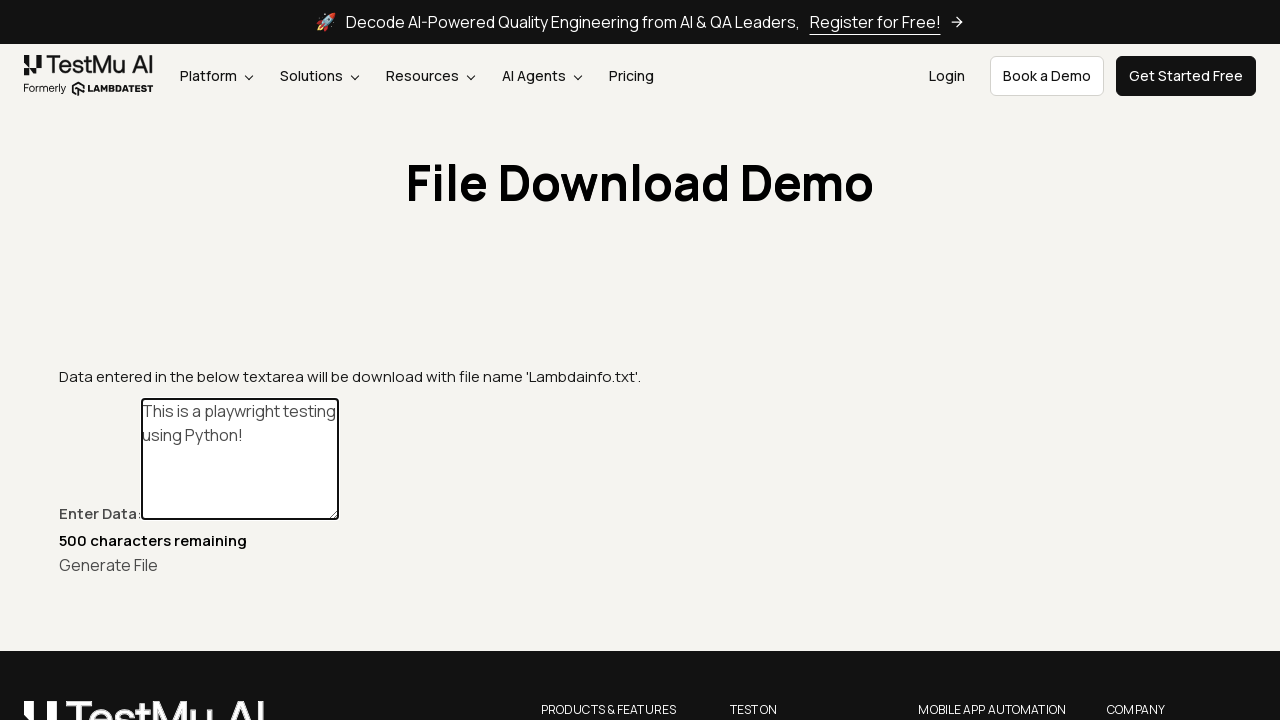

Pressed Enter key in textbox on #textbox
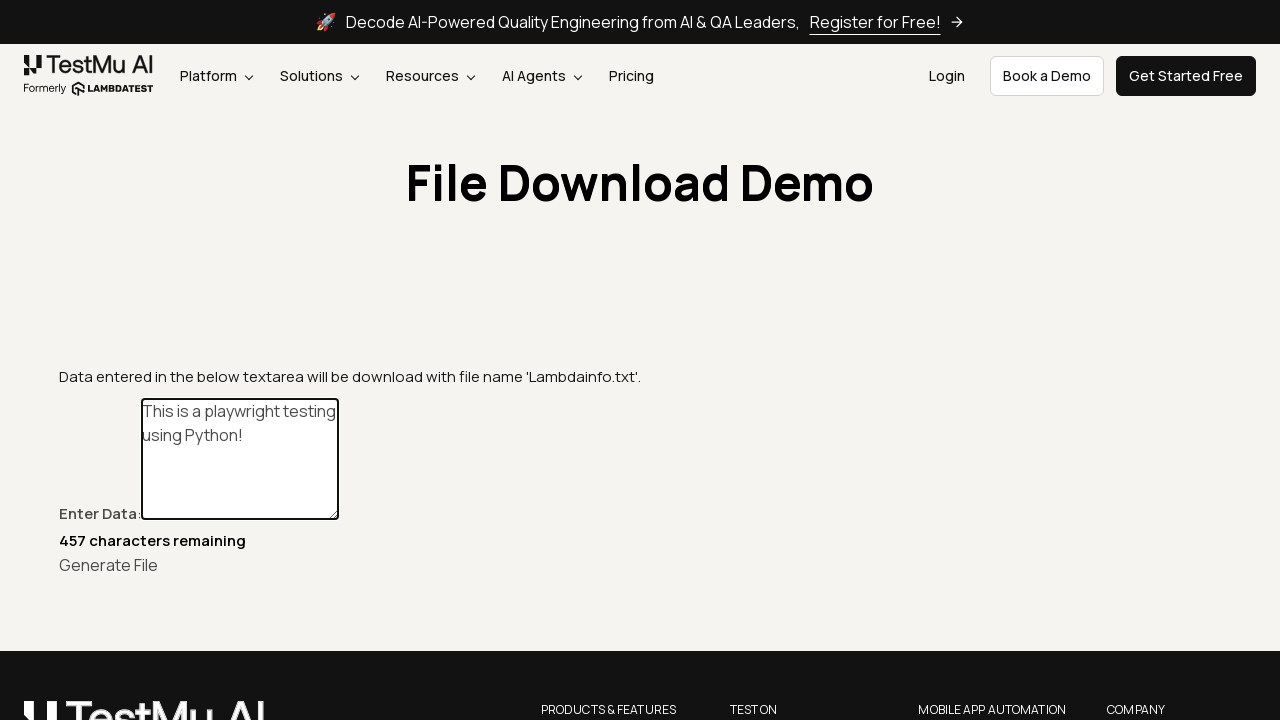

Clicked create button to generate file at (108, 564) on #create
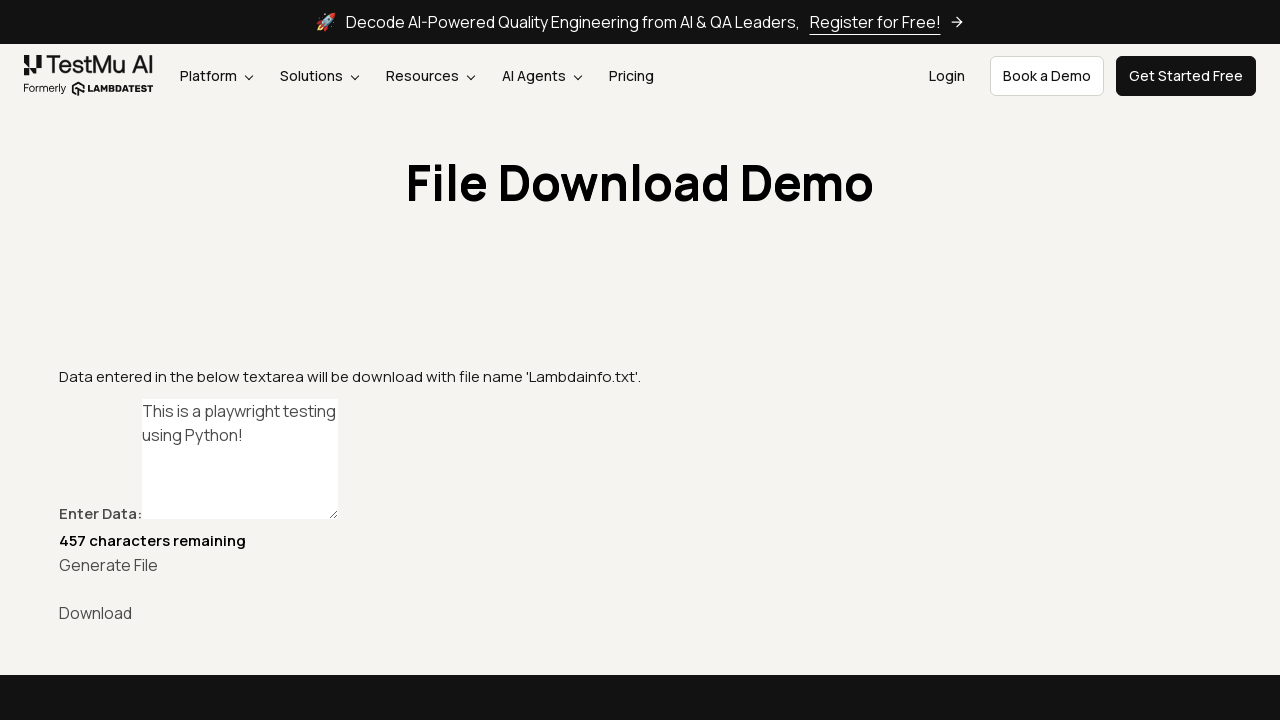

Download link appeared on page
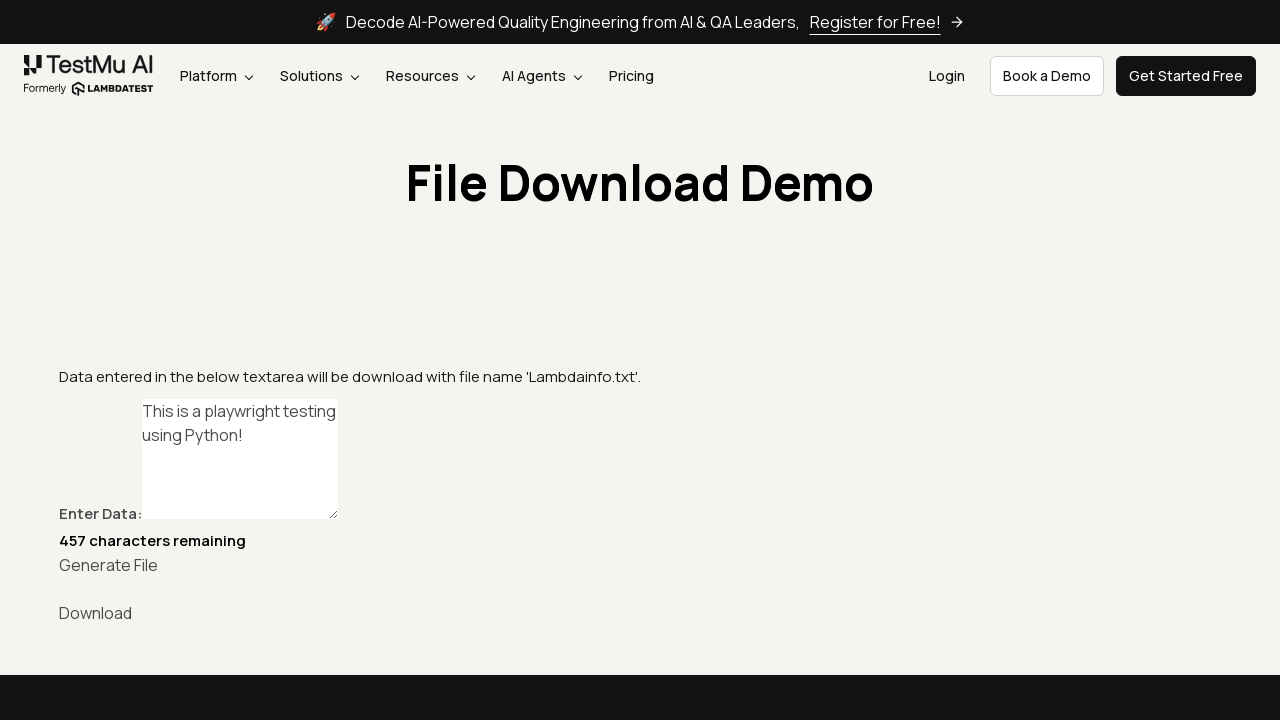

Verified download link text is 'Download'
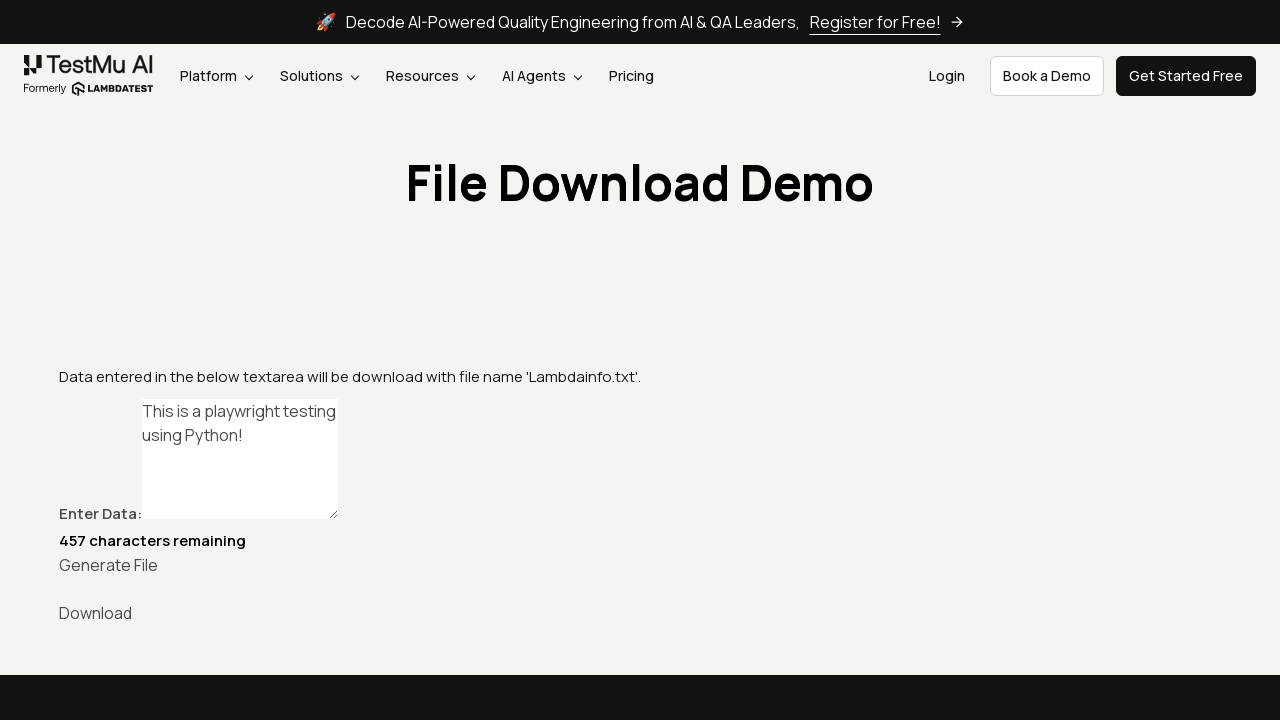

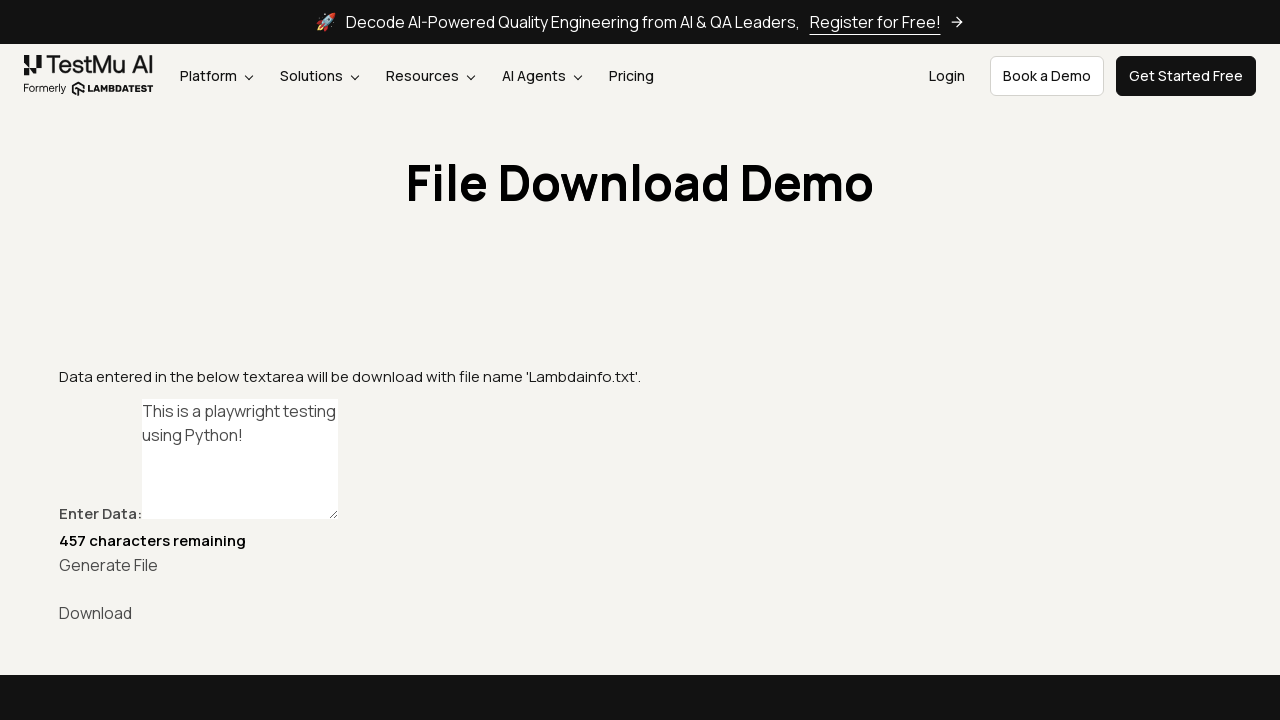